Navigates to a nested frames example page and switches through multiple frame levels to access text content in the middle frame

Starting URL: https://the-internet.herokuapp.com/

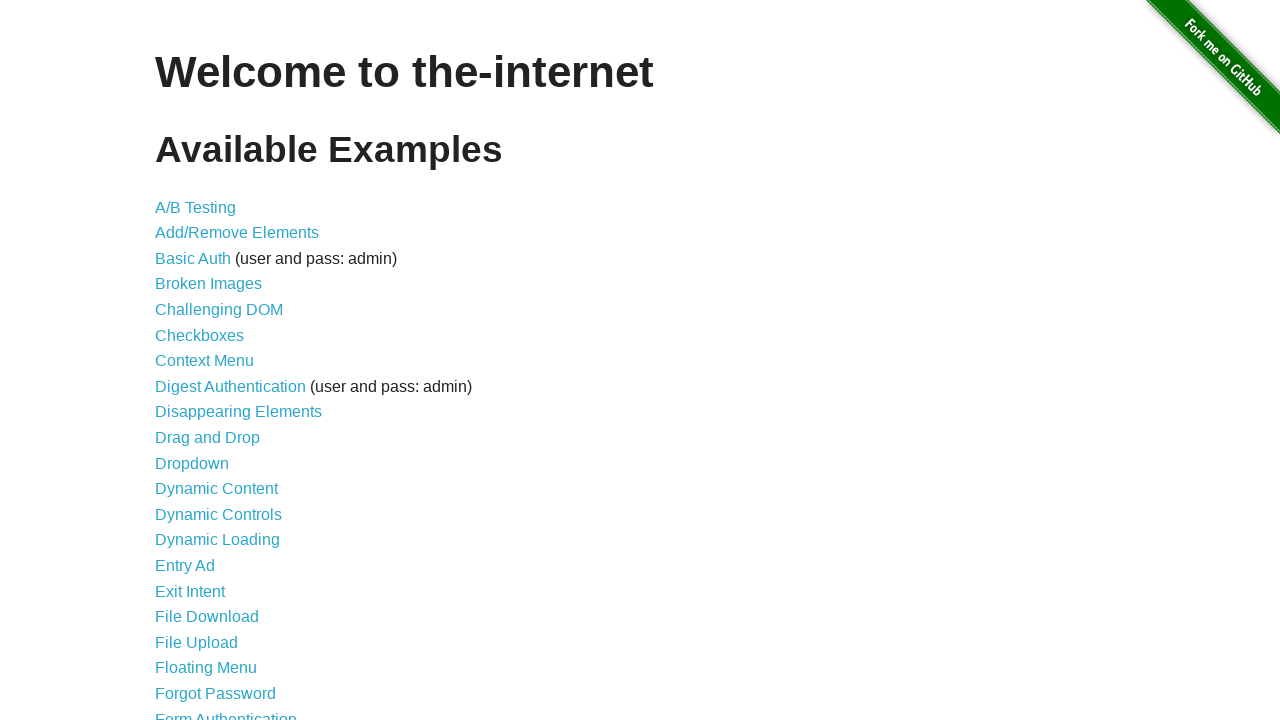

Clicked on Nested Frames link at (210, 395) on text=Nested Frames
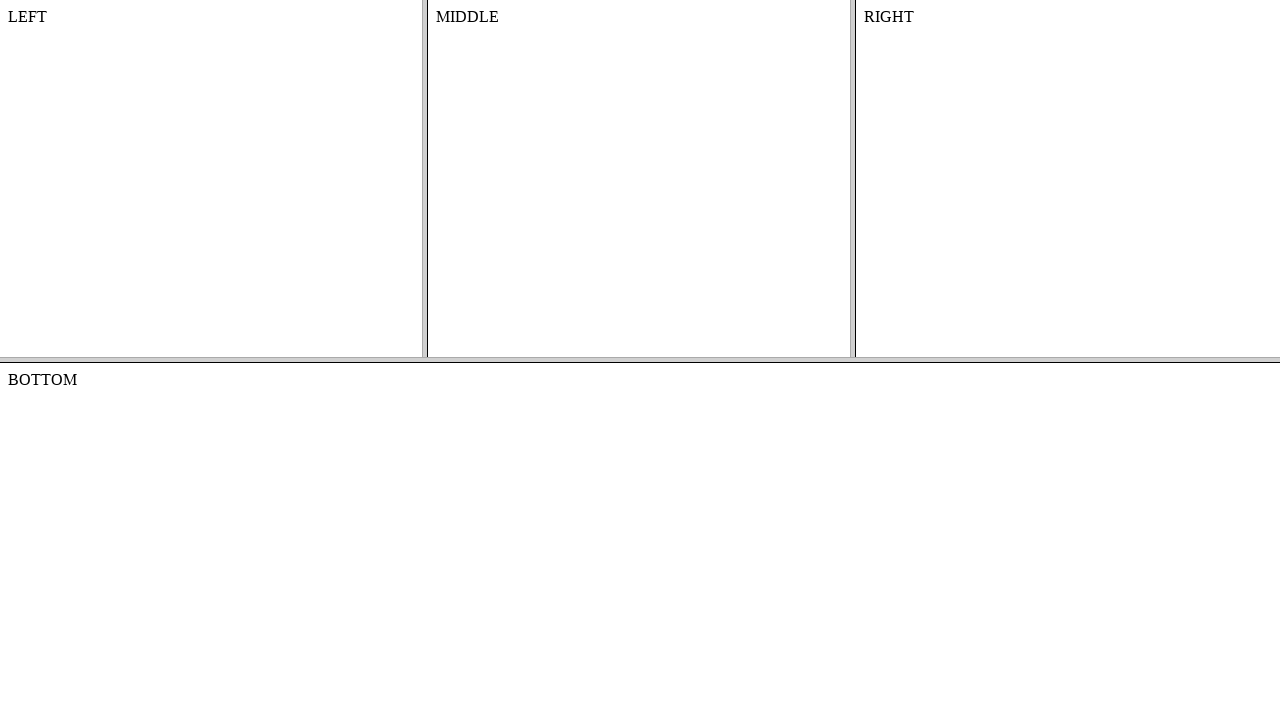

Waited for page to load (domcontentloaded)
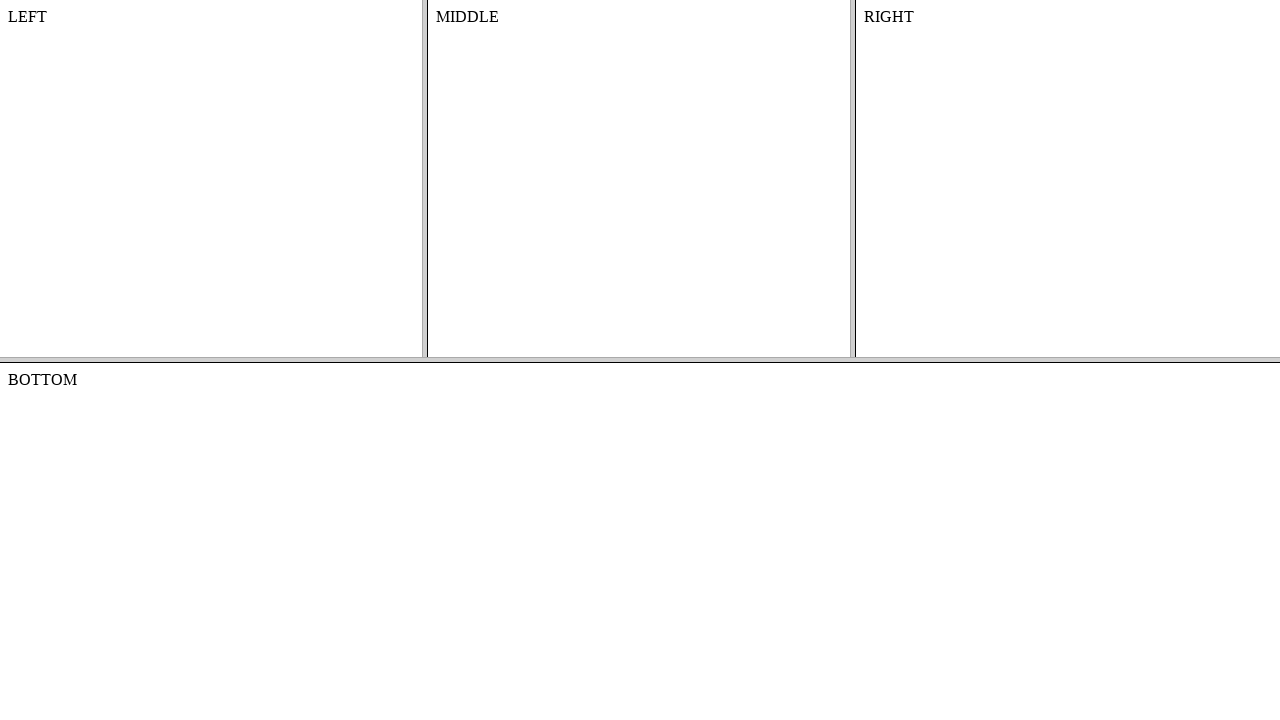

Located the top-level frame (frame-top)
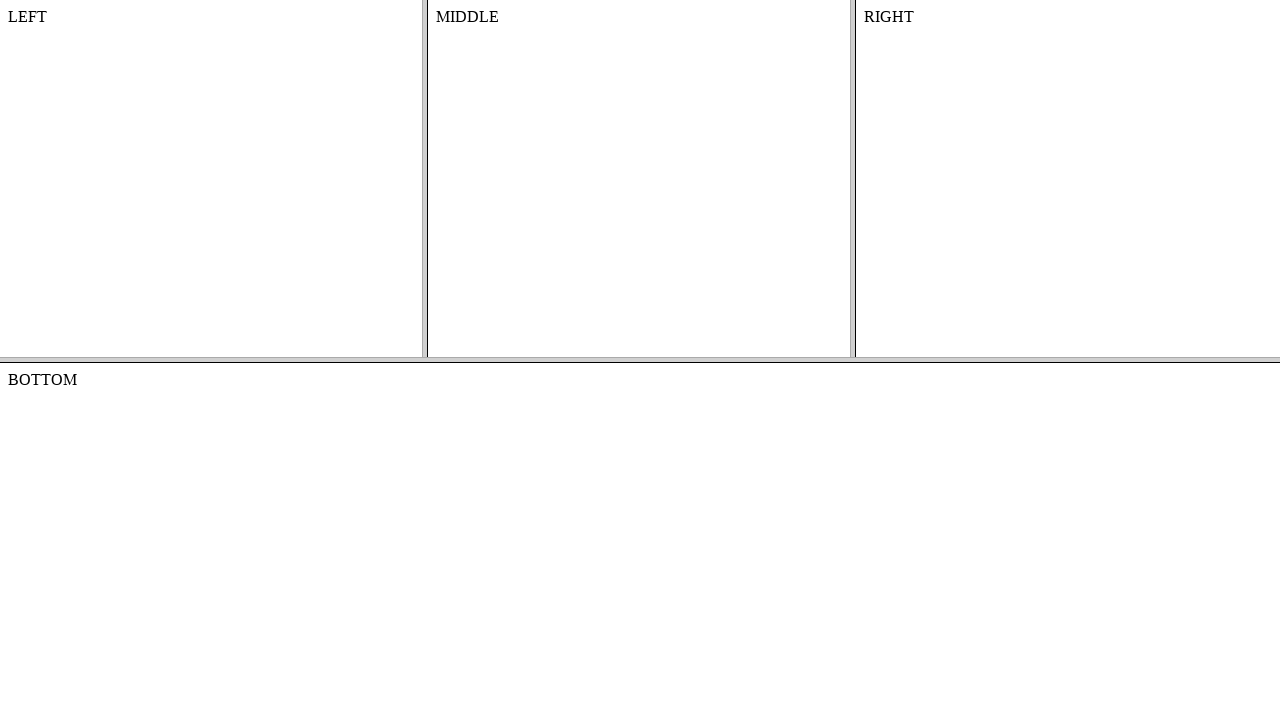

Located the middle frame (frame-middle) within the top frame
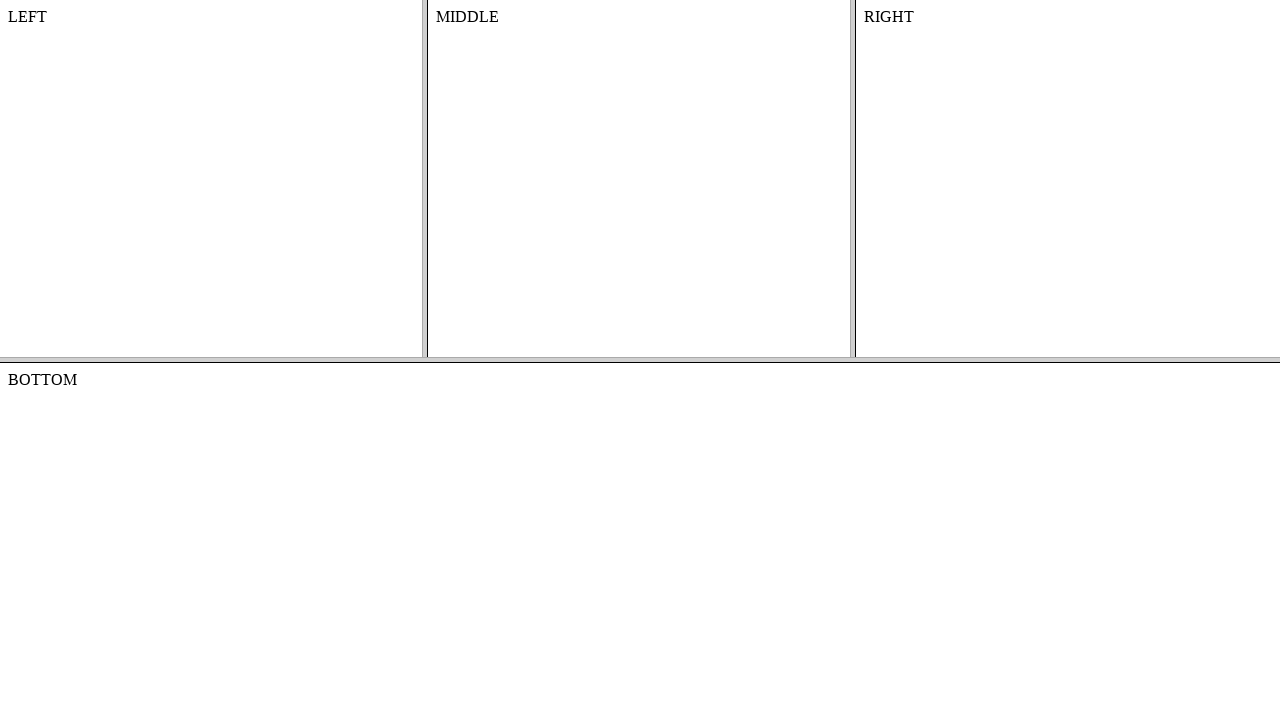

Retrieved text from middle frame: MIDDLE
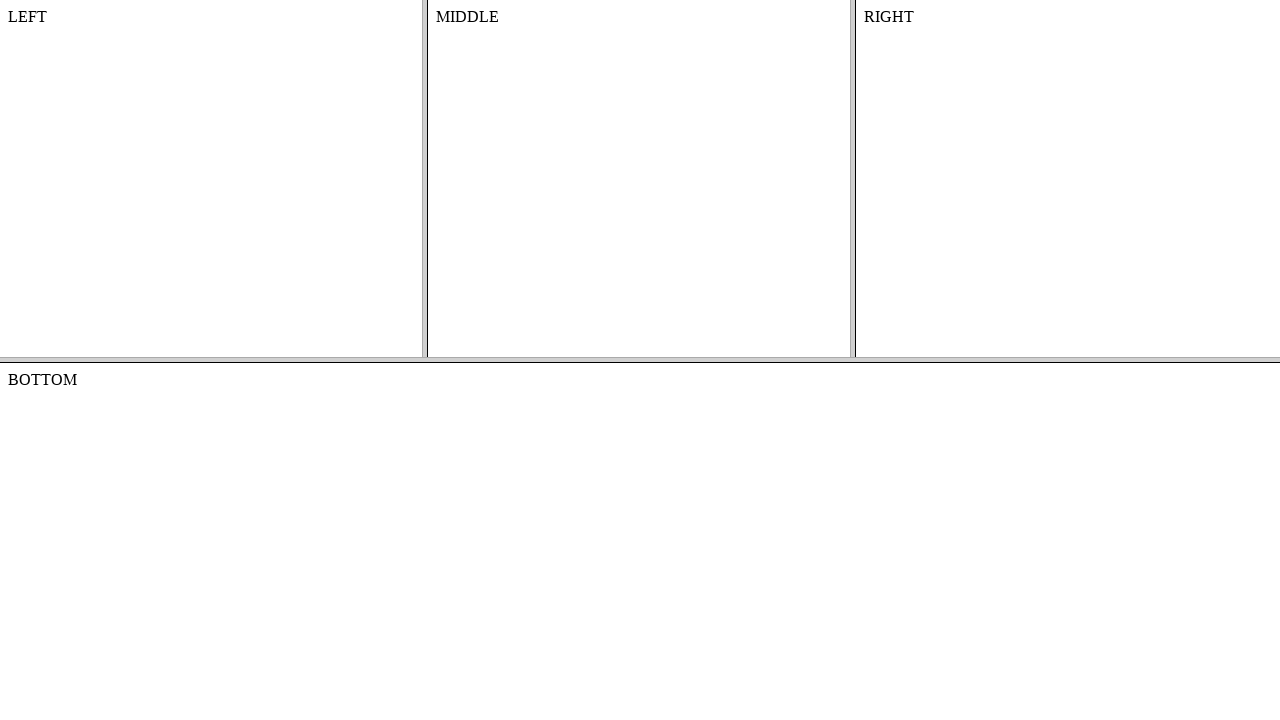

Printed middle frame text to console: MIDDLE
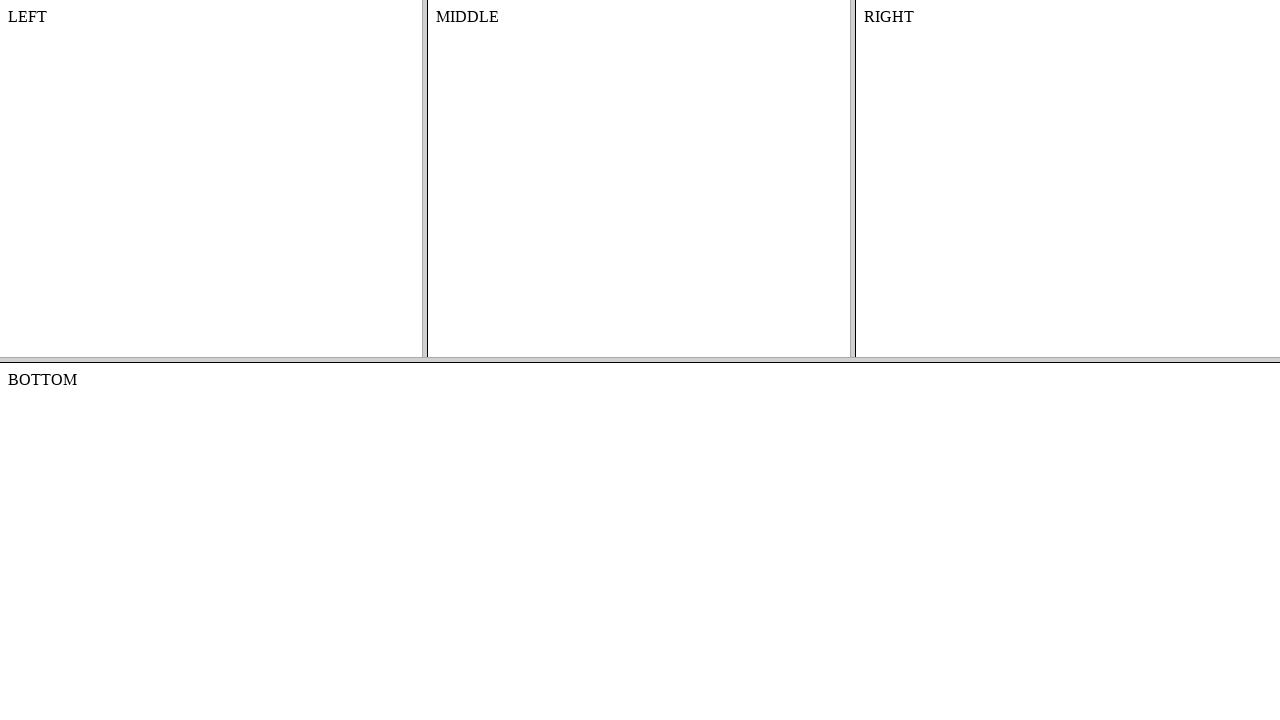

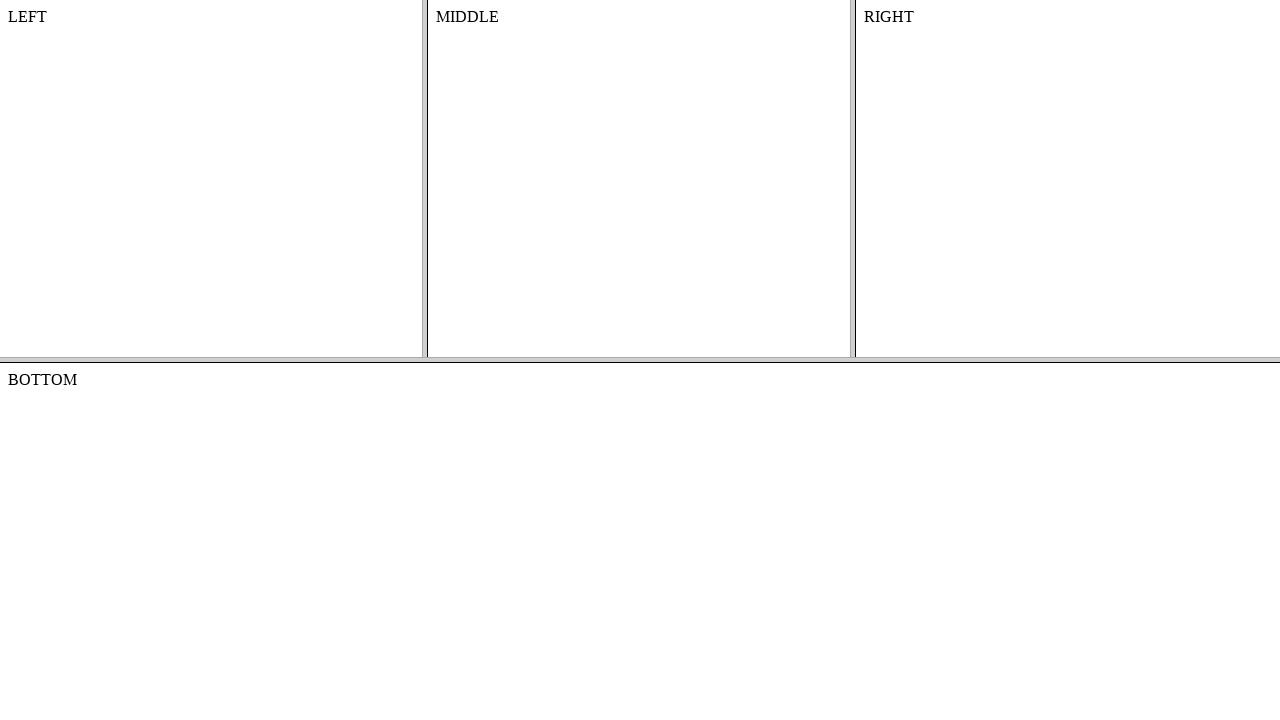